Tests the search functionality on the Soria Public Library website by searching for "Numancia" and verifying that search results are displayed in a new tab.

Starting URL: https://bibliotecas.jcyl.es/web/es/bibliotecasoria/biblioteca-publica-soria.html

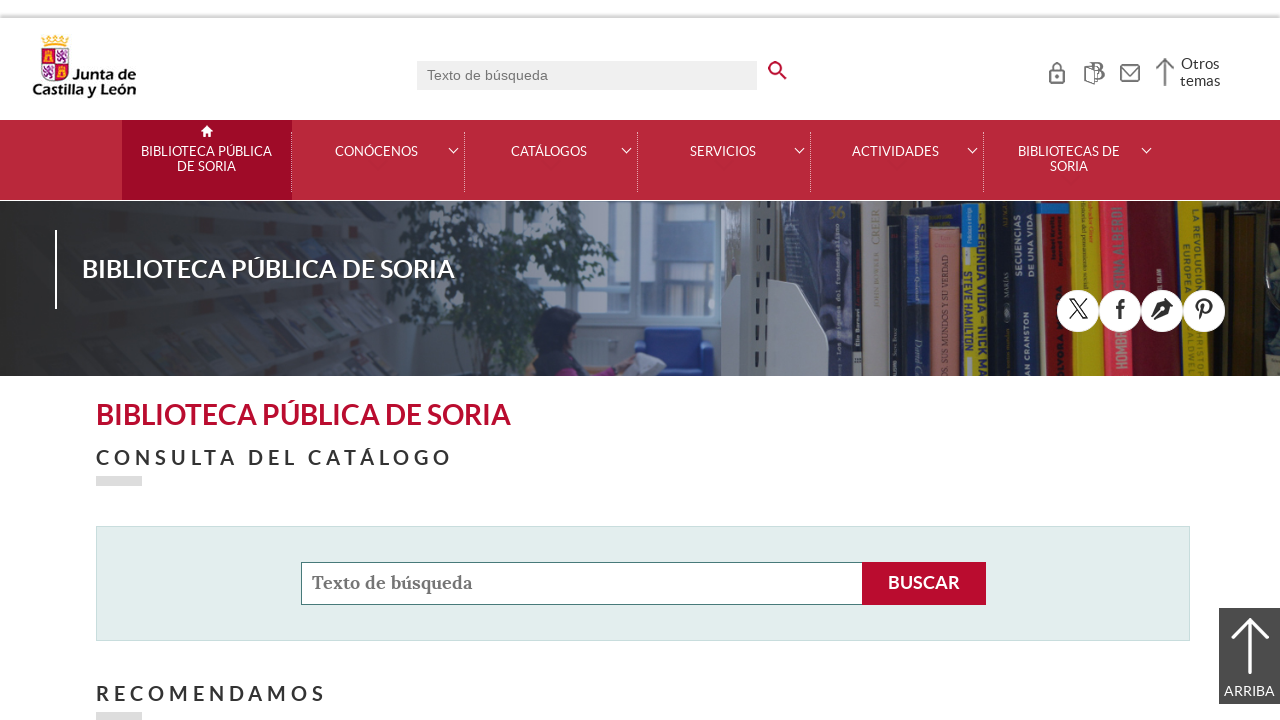

Set viewport size to 1111x631
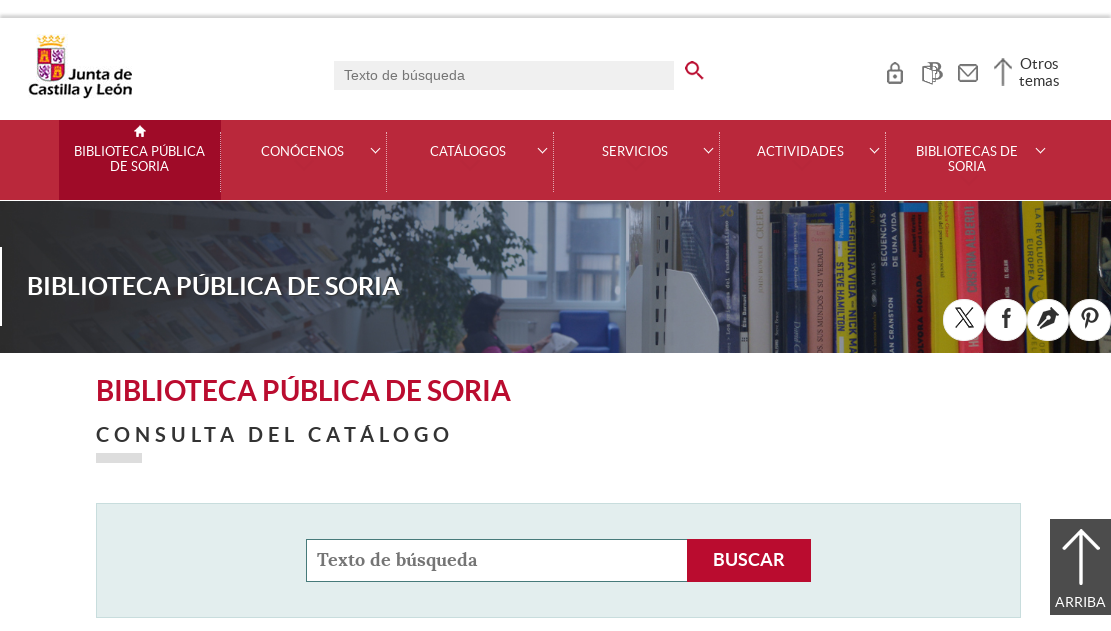

Search input field loaded
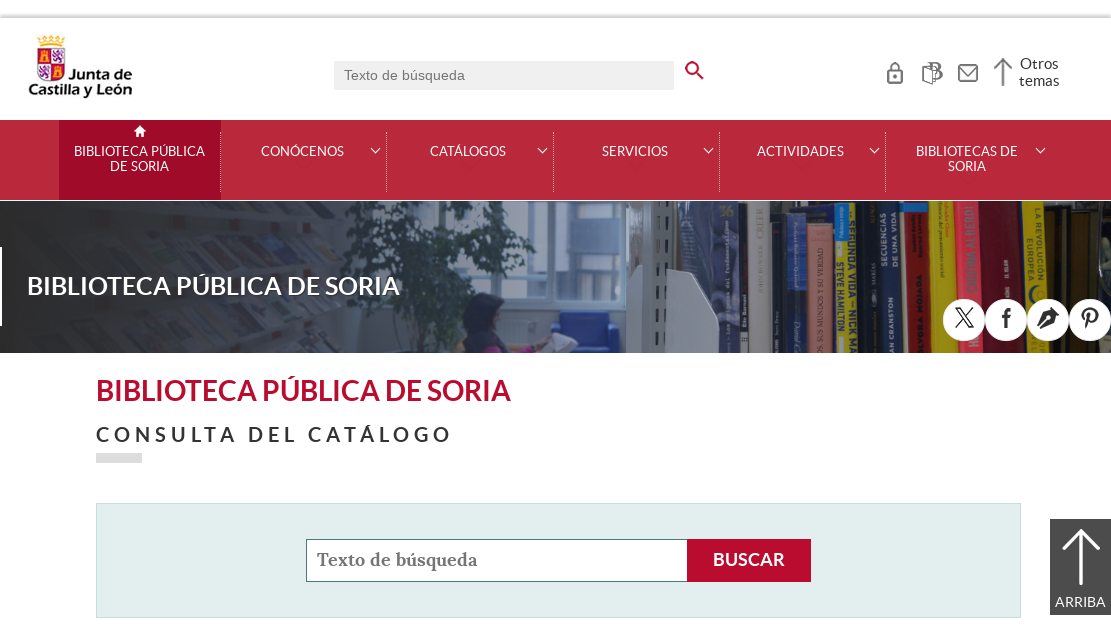

Clicked on search input field at (497, 560) on #cadena
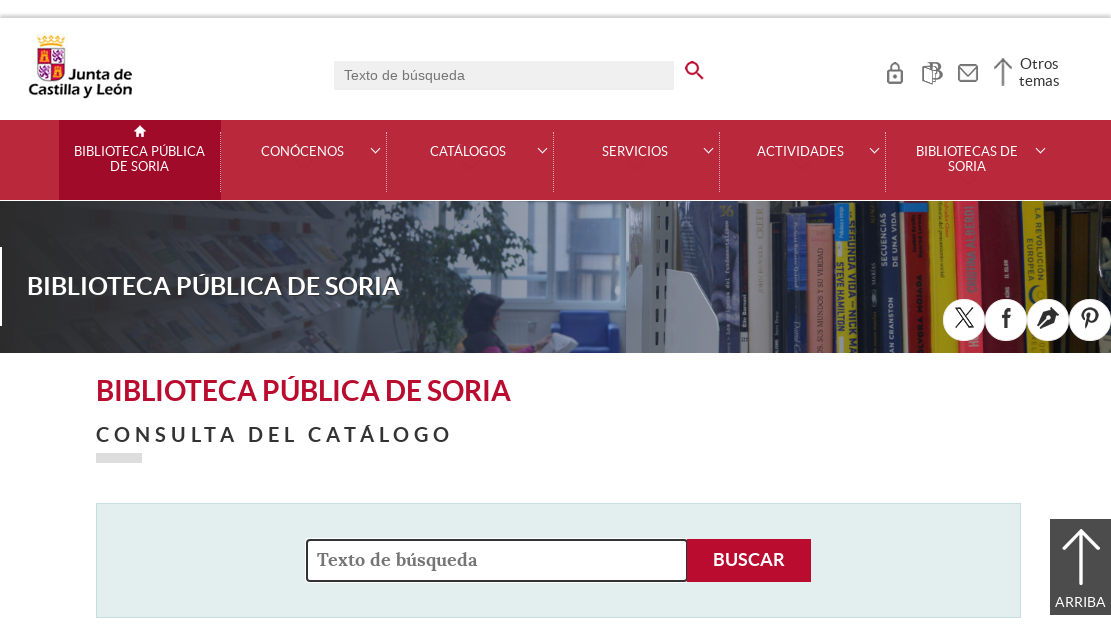

Filled search field with 'Numancia' on #cadena
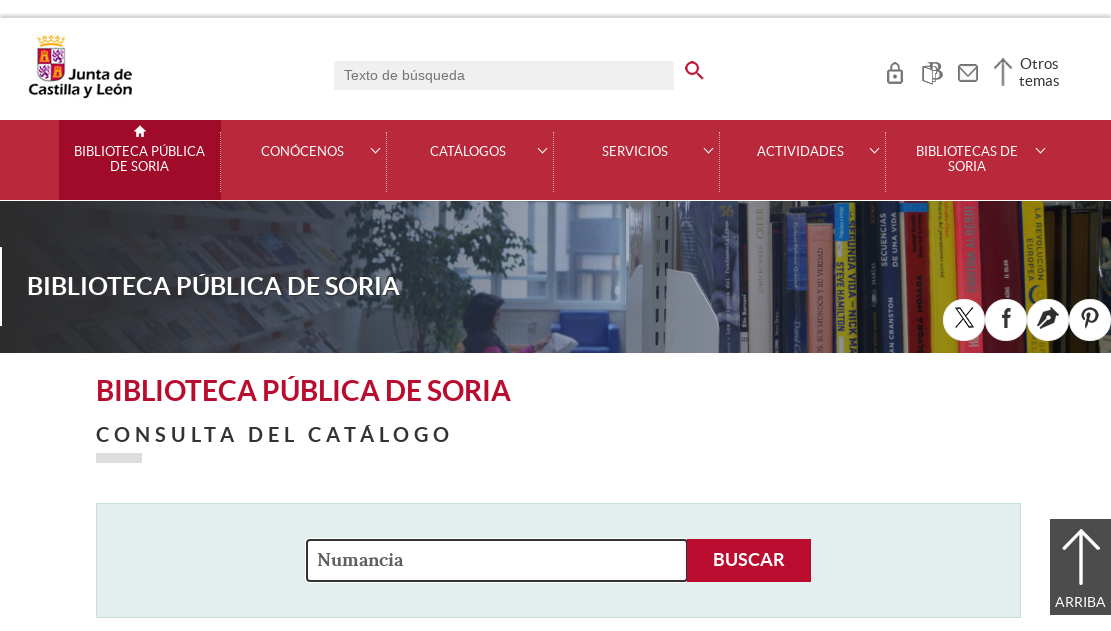

Pressed Enter to submit search on #cadena
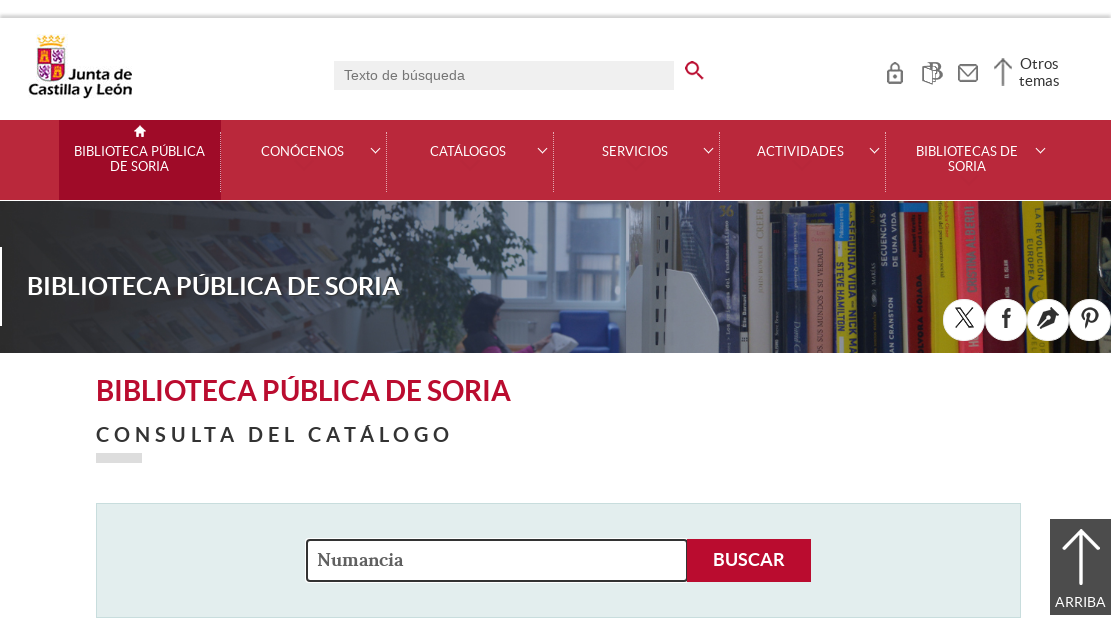

New search results tab opened
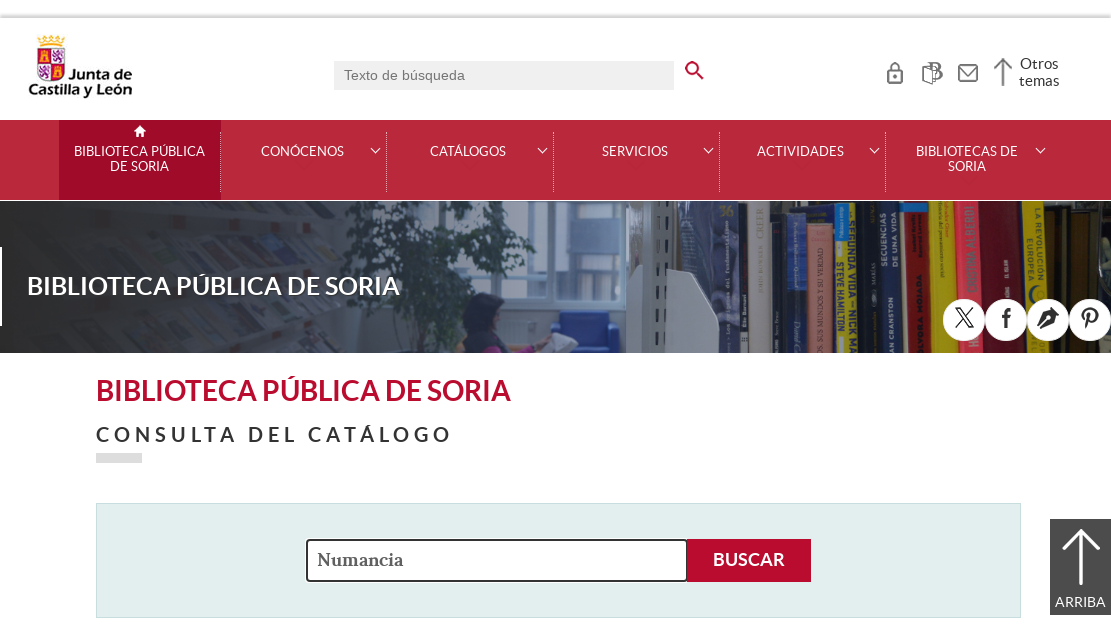

New tab loaded and ready
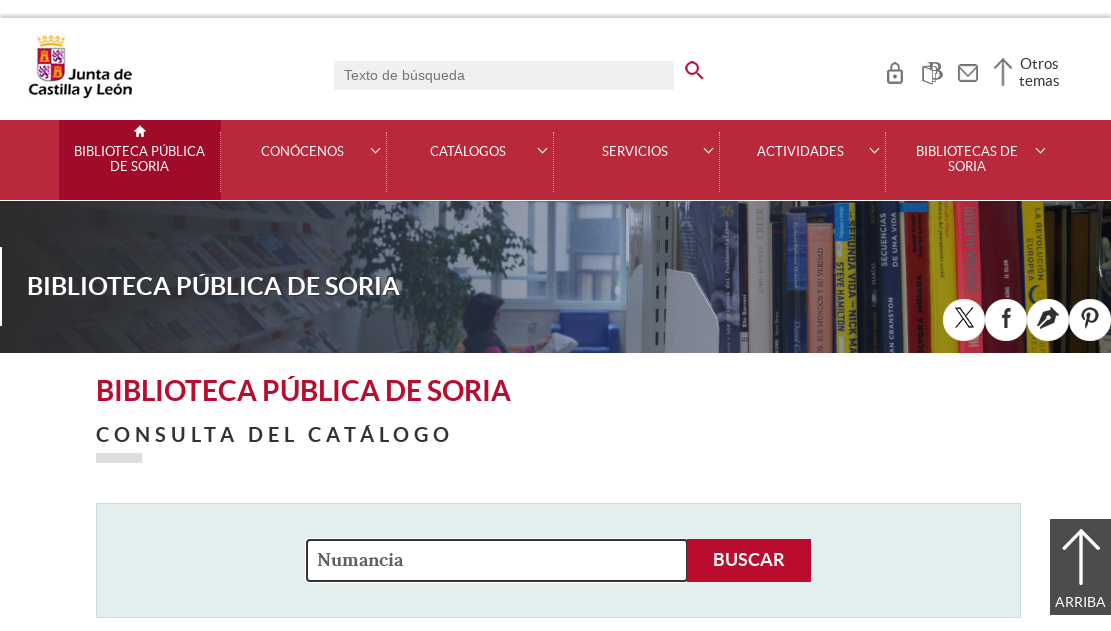

Search results for 'Numancia' displayed
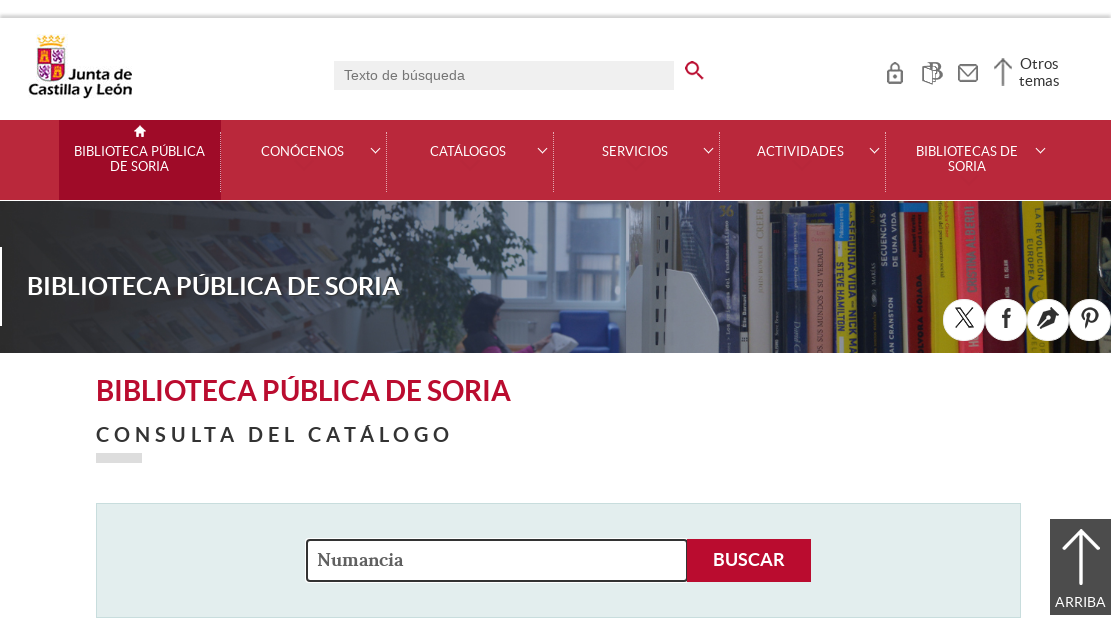

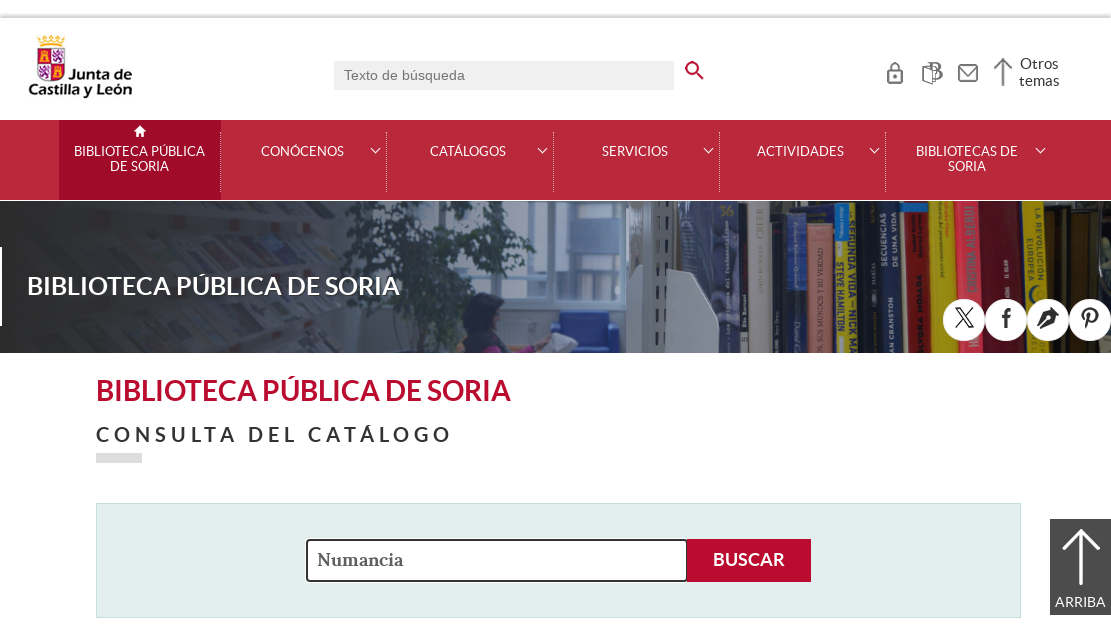